Tests adding multiple items to cart by searching through product list and clicking add-to-cart buttons for specific items (Brocolli and Beetroot)

Starting URL: https://rahulshettyacademy.com/seleniumPractise/

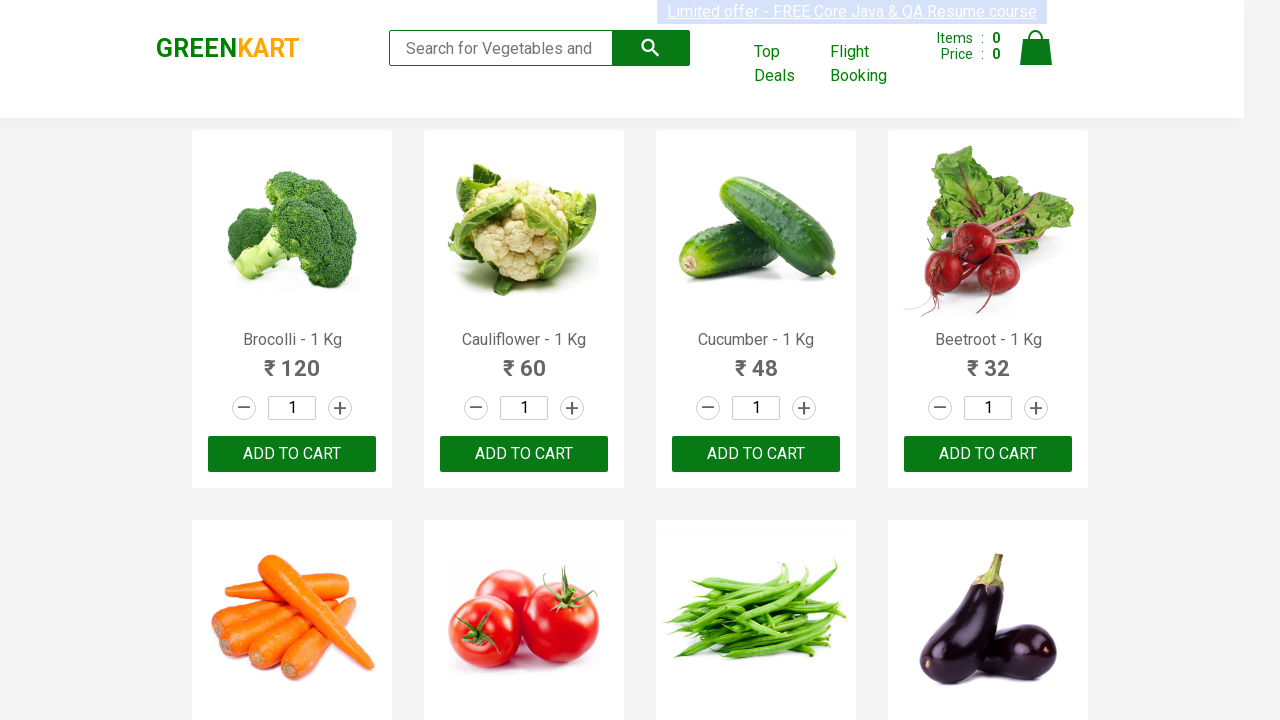

Waited for product list to load
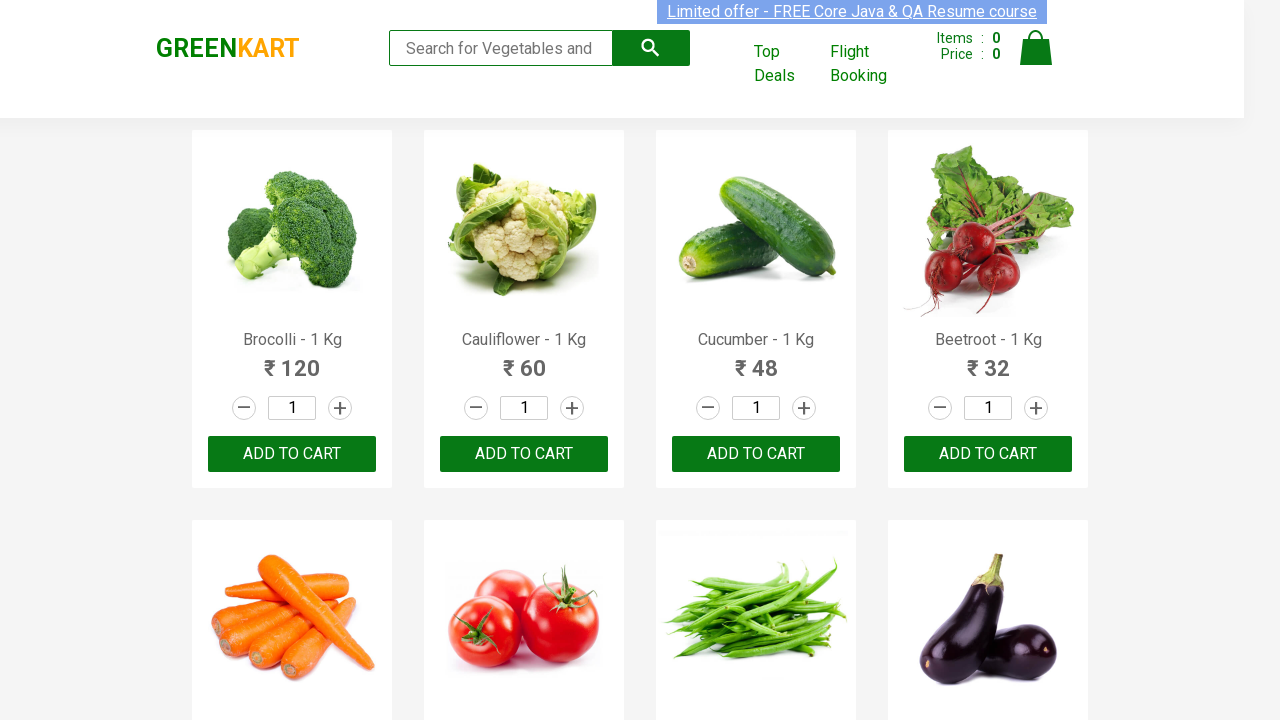

Clicked 'Add to Cart' button for Brocolli at (292, 454) on xpath=//div[@class='product-action']/button >> nth=0
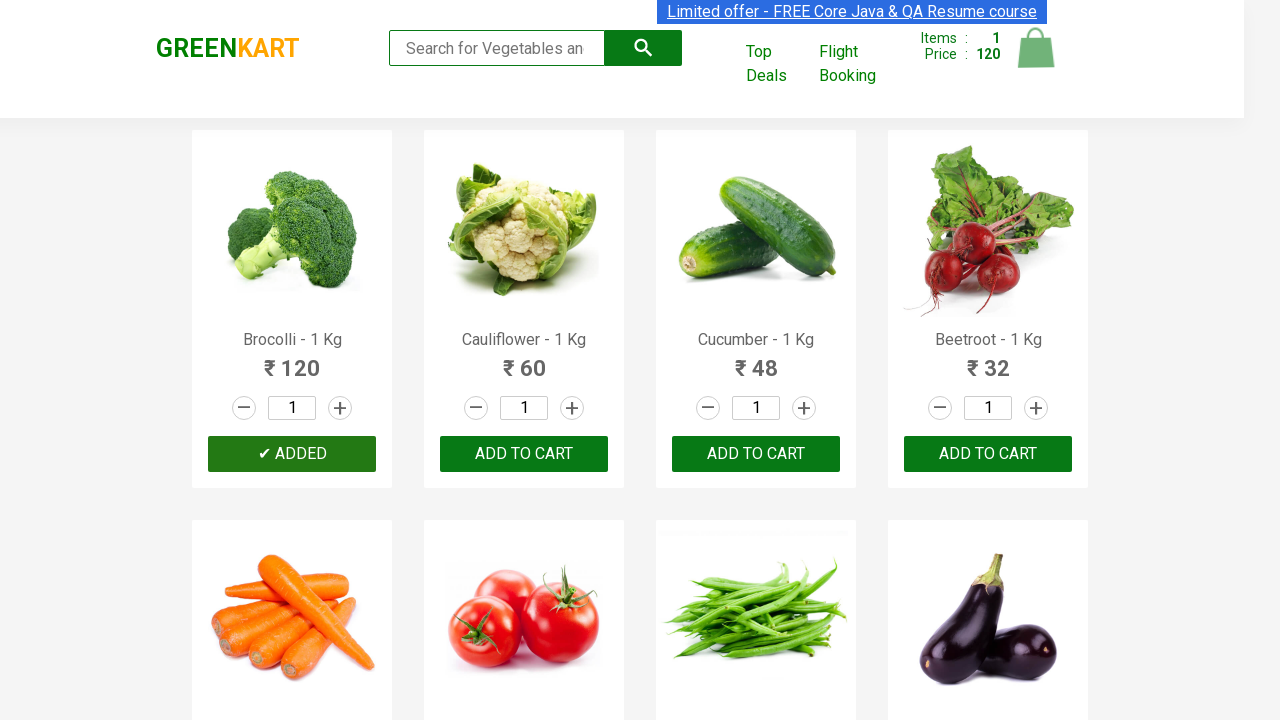

Clicked 'Add to Cart' button for Beetroot at (988, 454) on xpath=//div[@class='product-action']/button >> nth=3
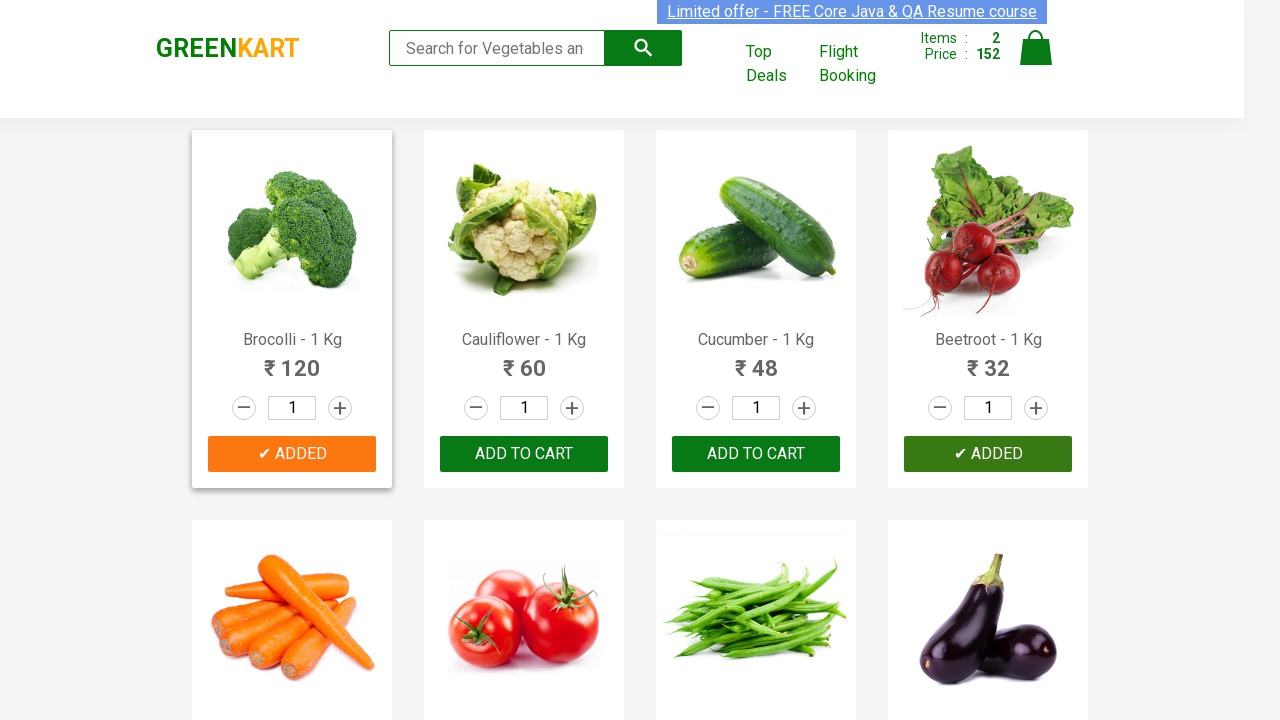

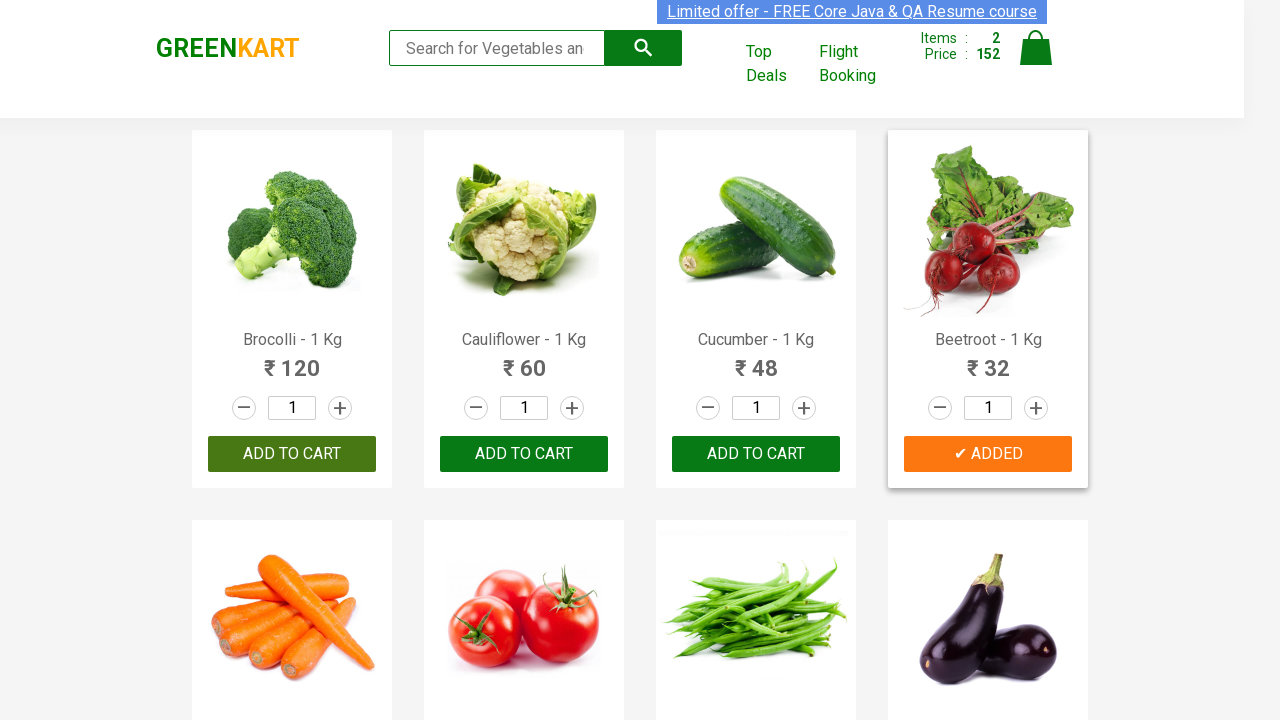